Tests opening a modal dialog and closing it by clicking the close button

Starting URL: https://formy-project.herokuapp.com/modal

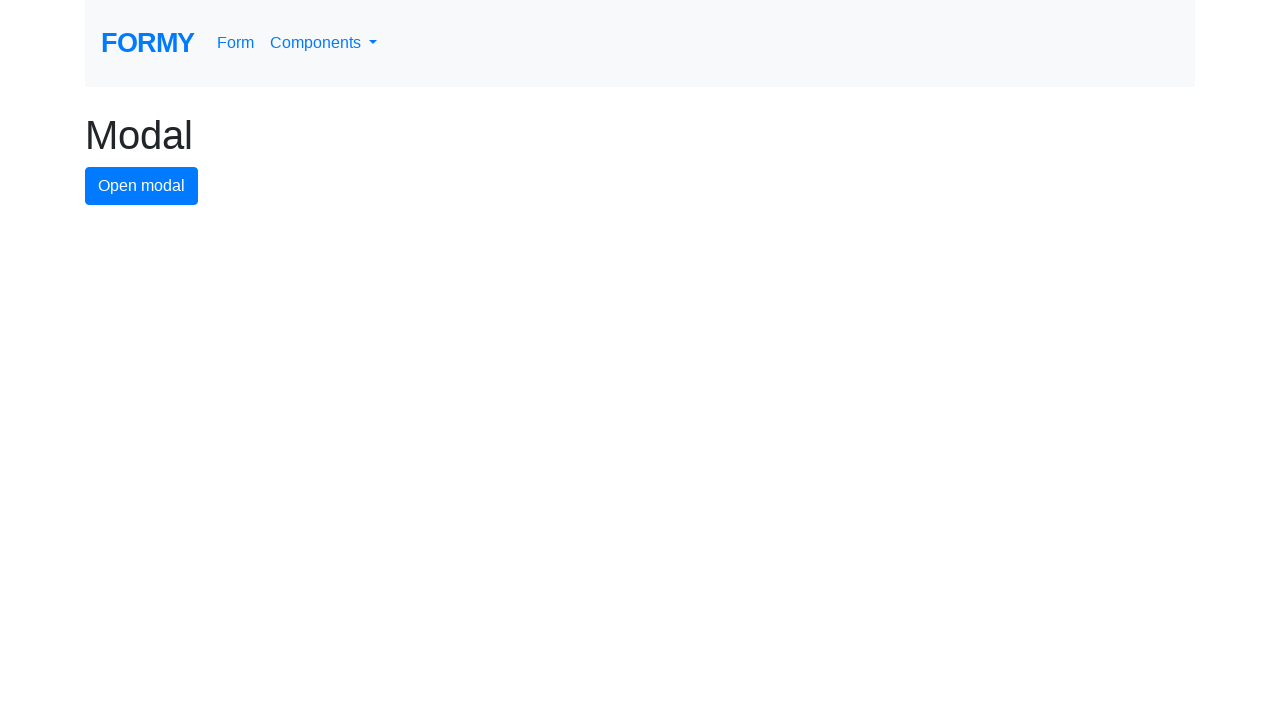

Clicked button to open modal dialog at (142, 186) on #modal-button
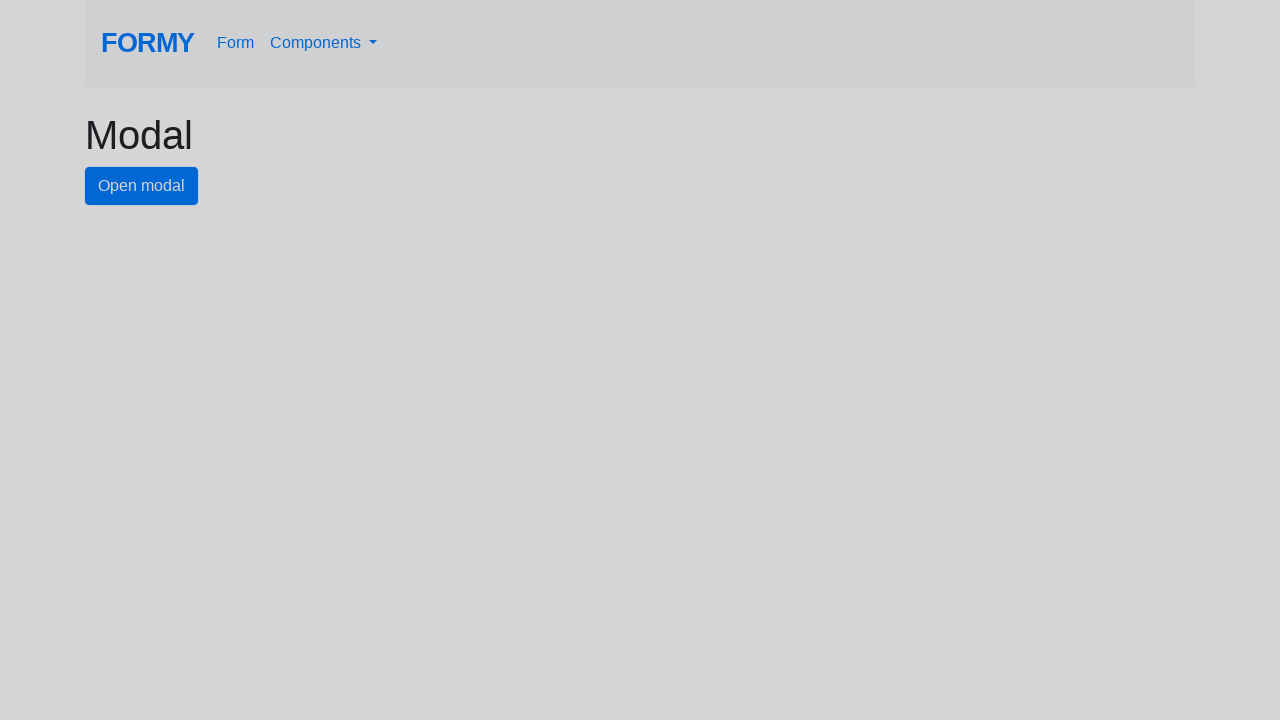

Modal dialog appeared with close button visible
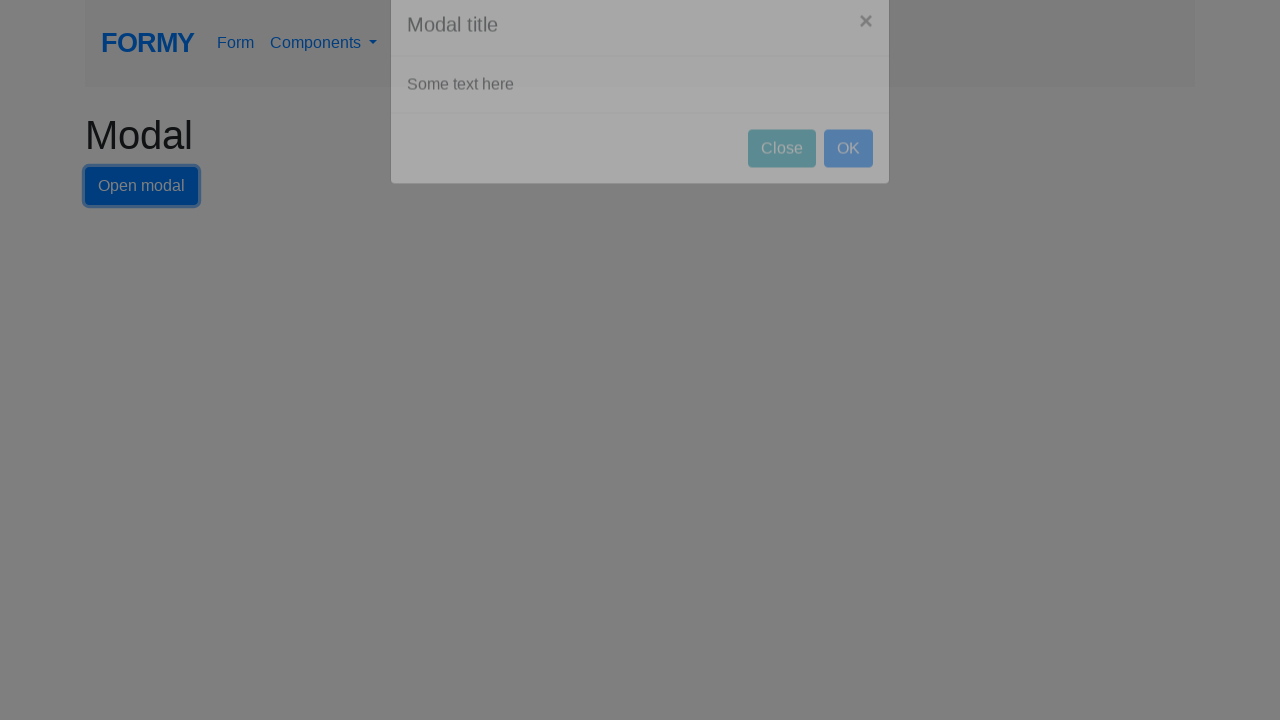

Clicked close button to close modal dialog at (782, 184) on #close-button
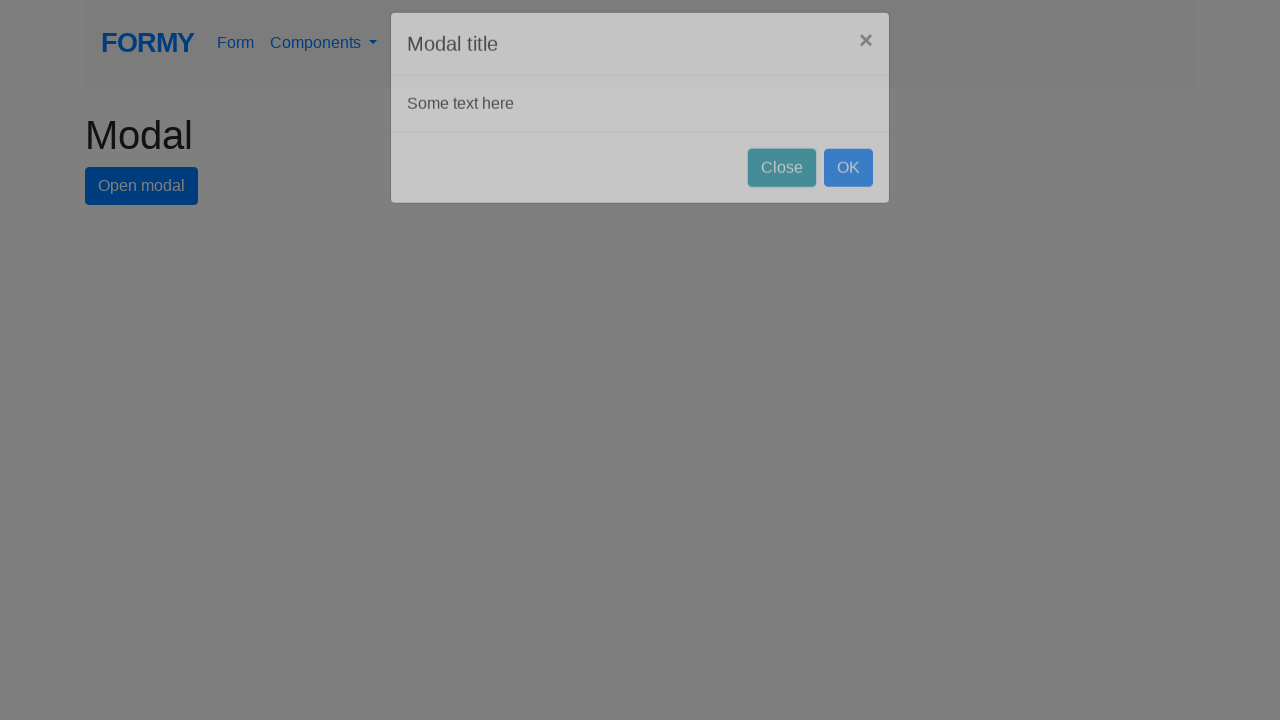

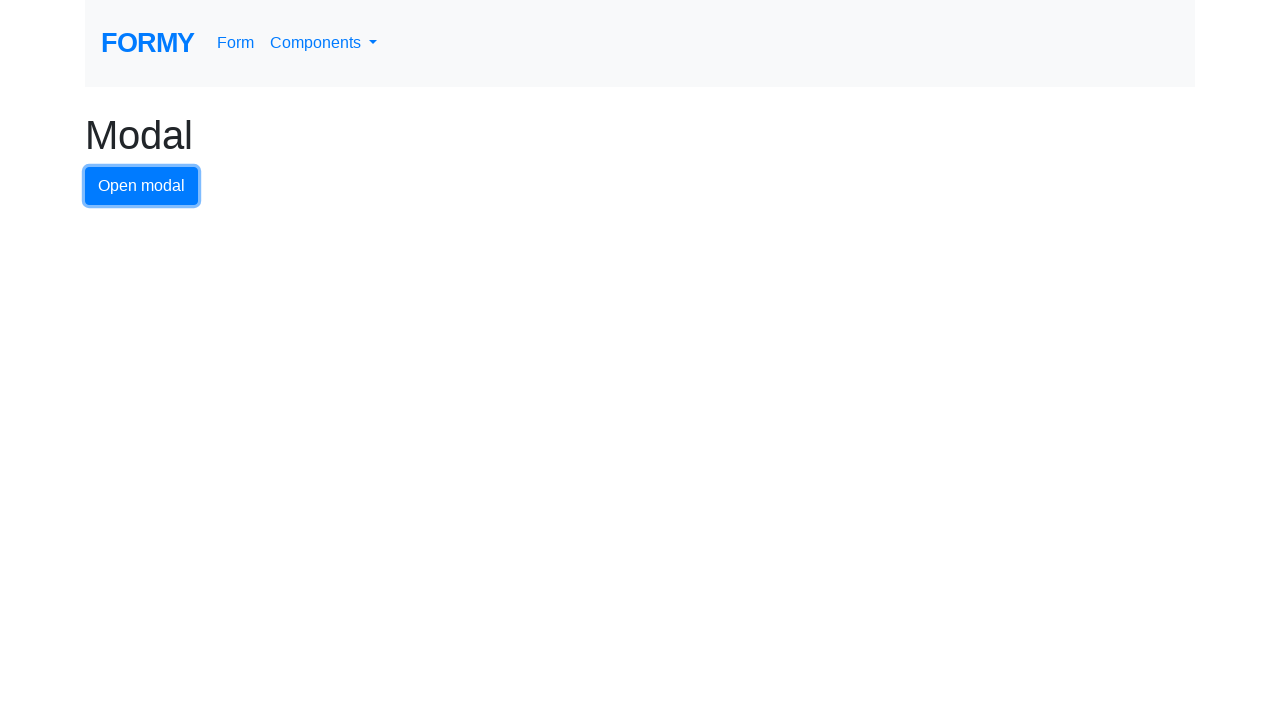